Tests slider component by clicking at position to set value to 55 and verifies the current value display

Starting URL: https://test-with-me-app.vercel.app/learning/web-elements/components/slider

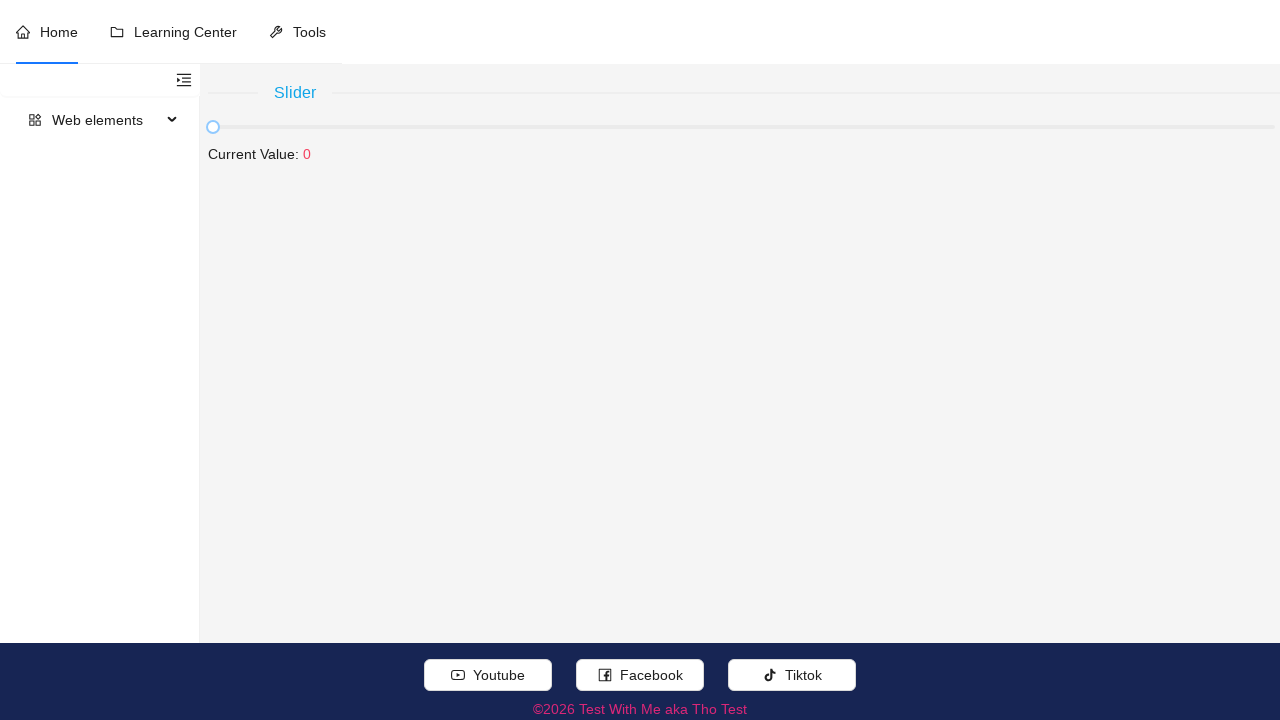

Located slider rail element using XPath
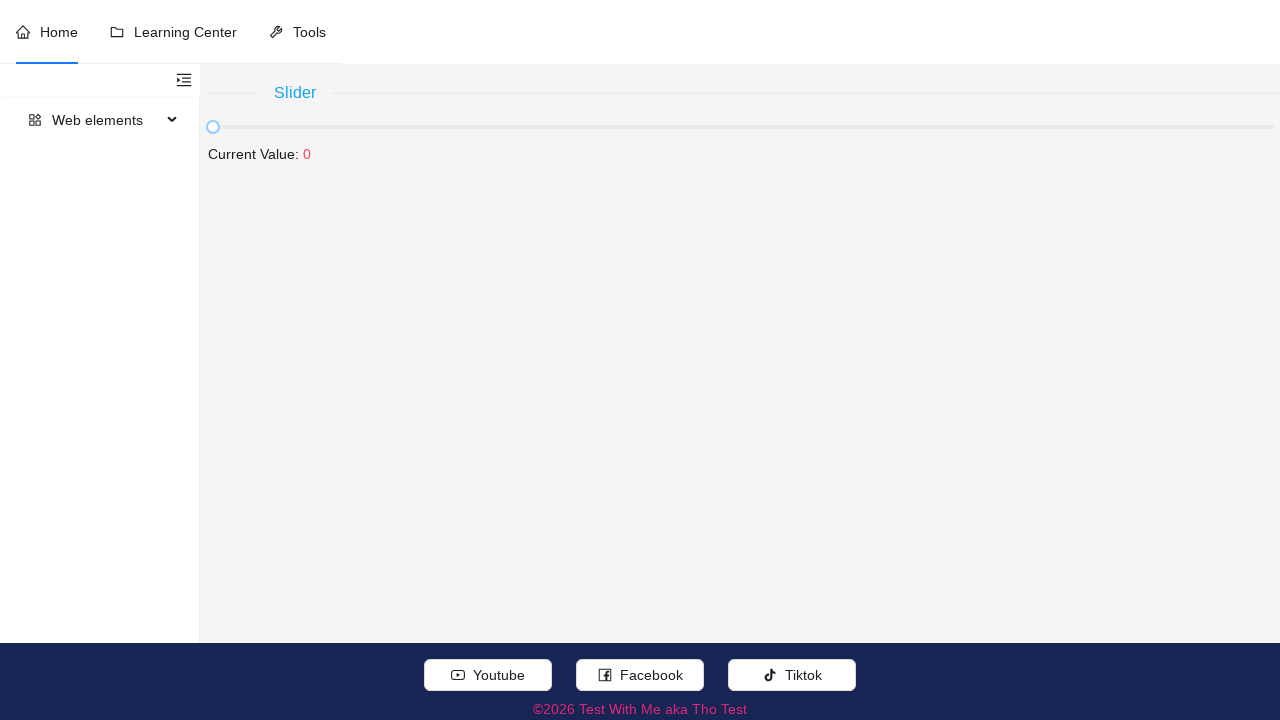

Retrieved slider bounding box dimensions
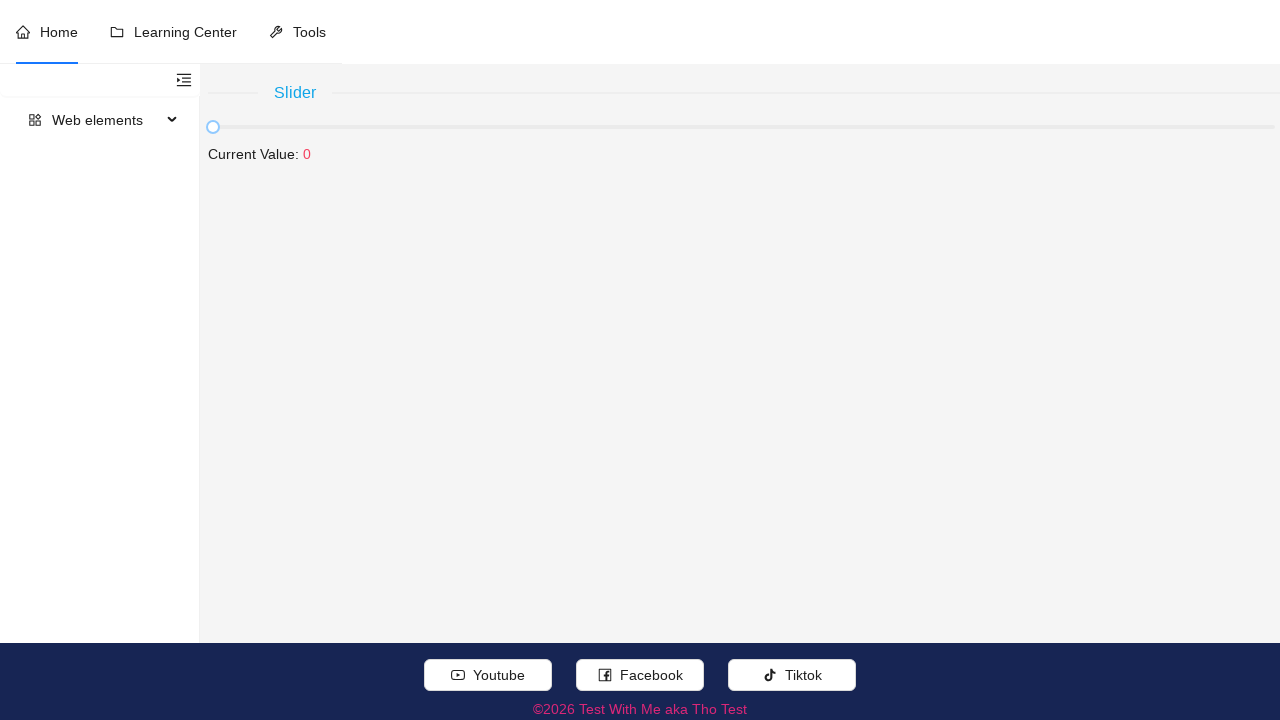

Hovered over slider rail element at (744, 127) on (//span[normalize-space()='Slider']/following::div[contains(concat(' ',normalize
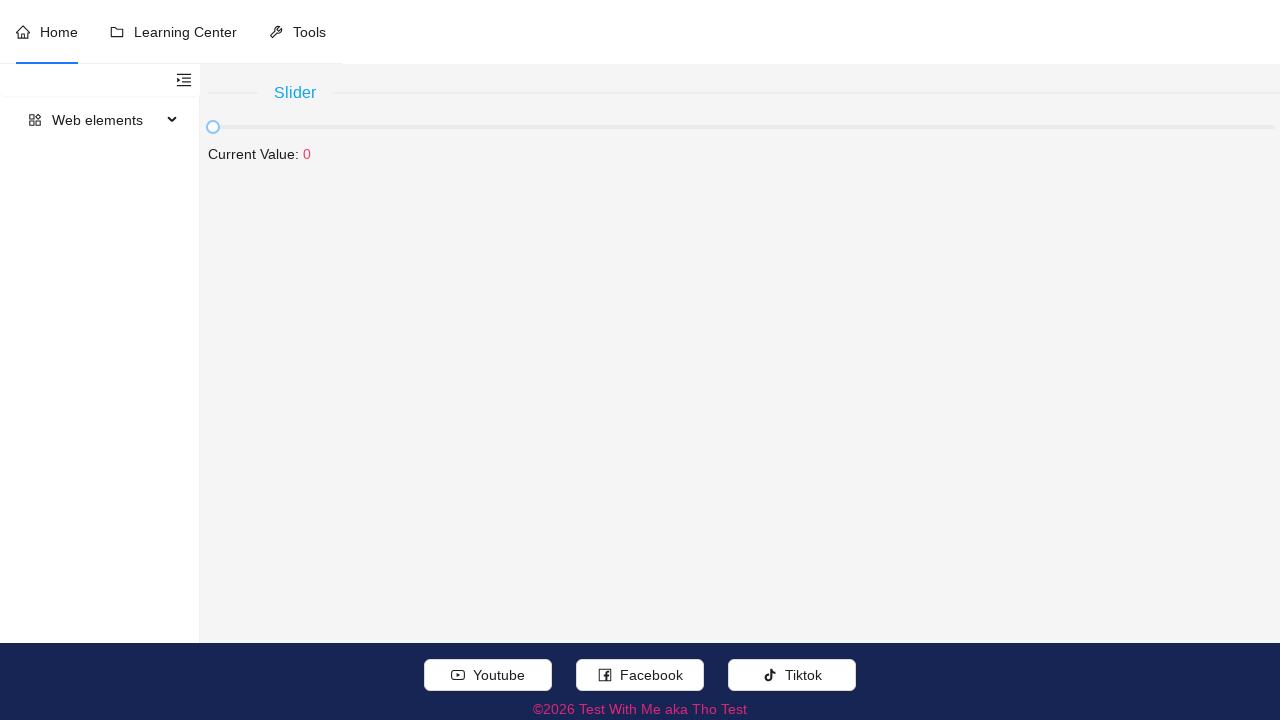

Clicked slider at calculated position to set value to 55 at (797, 127)
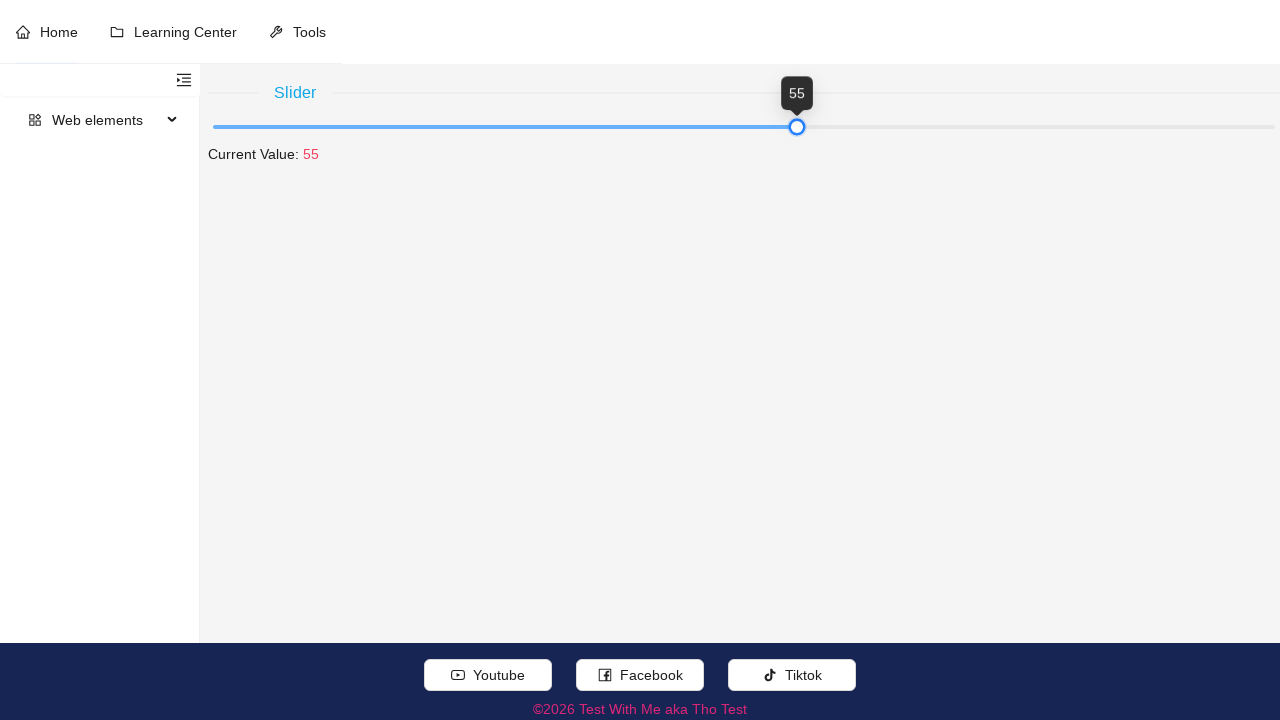

Verified that current value displays 55
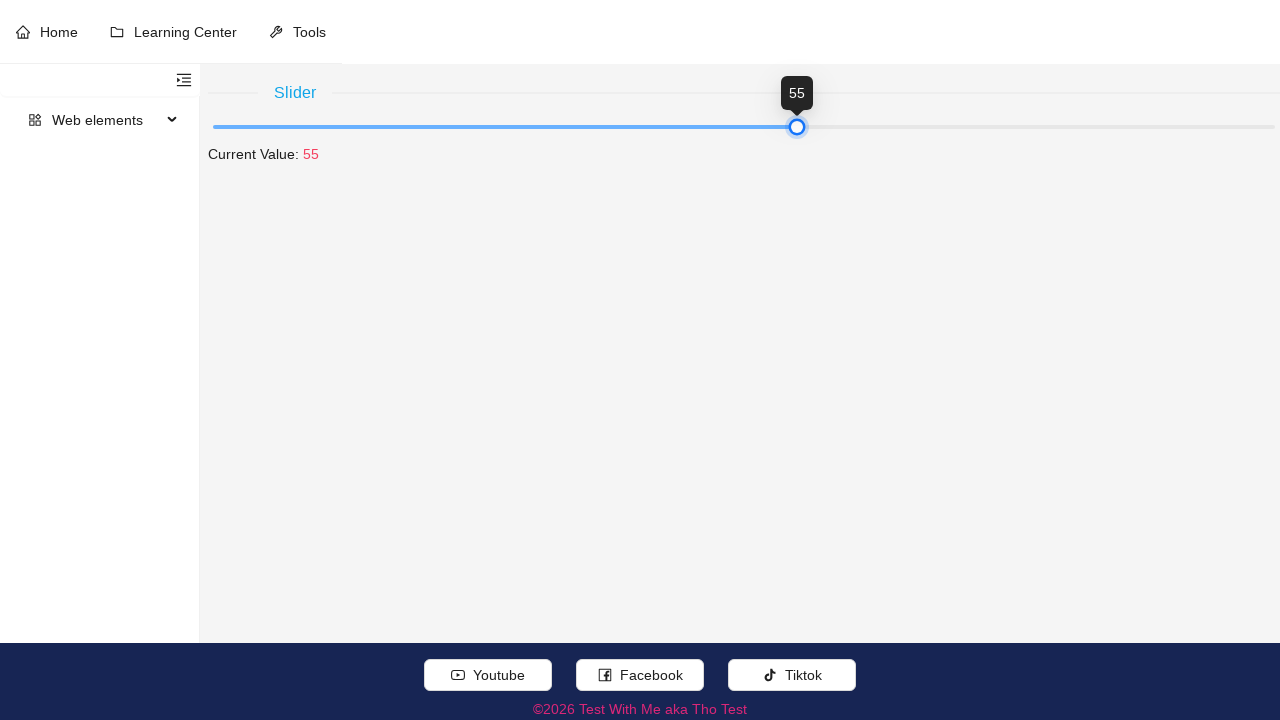

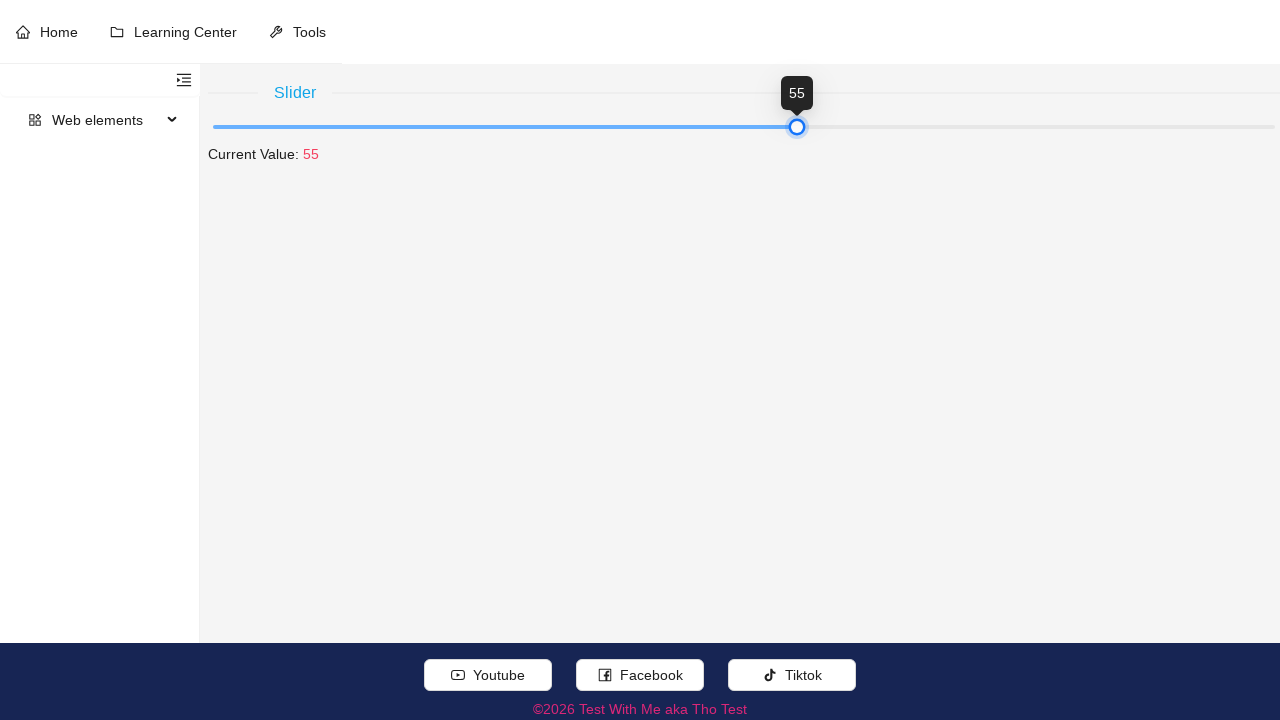